Tests a multi-select dropdown on a registration form by clicking to open the dropdown and selecting multiple language options (Arabic, English, Dutch, French, German)

Starting URL: http://demo.automationtesting.in/Register.html

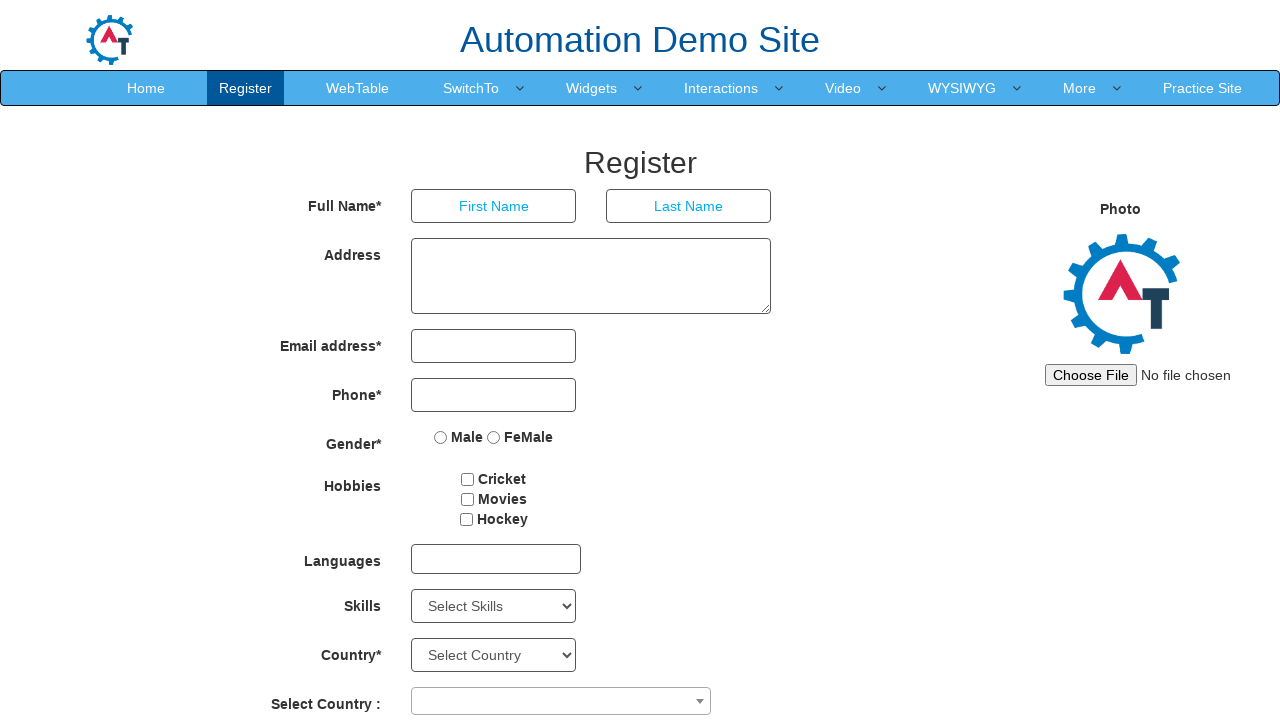

Clicked on multi-select dropdown to open it at (496, 559) on #msdd
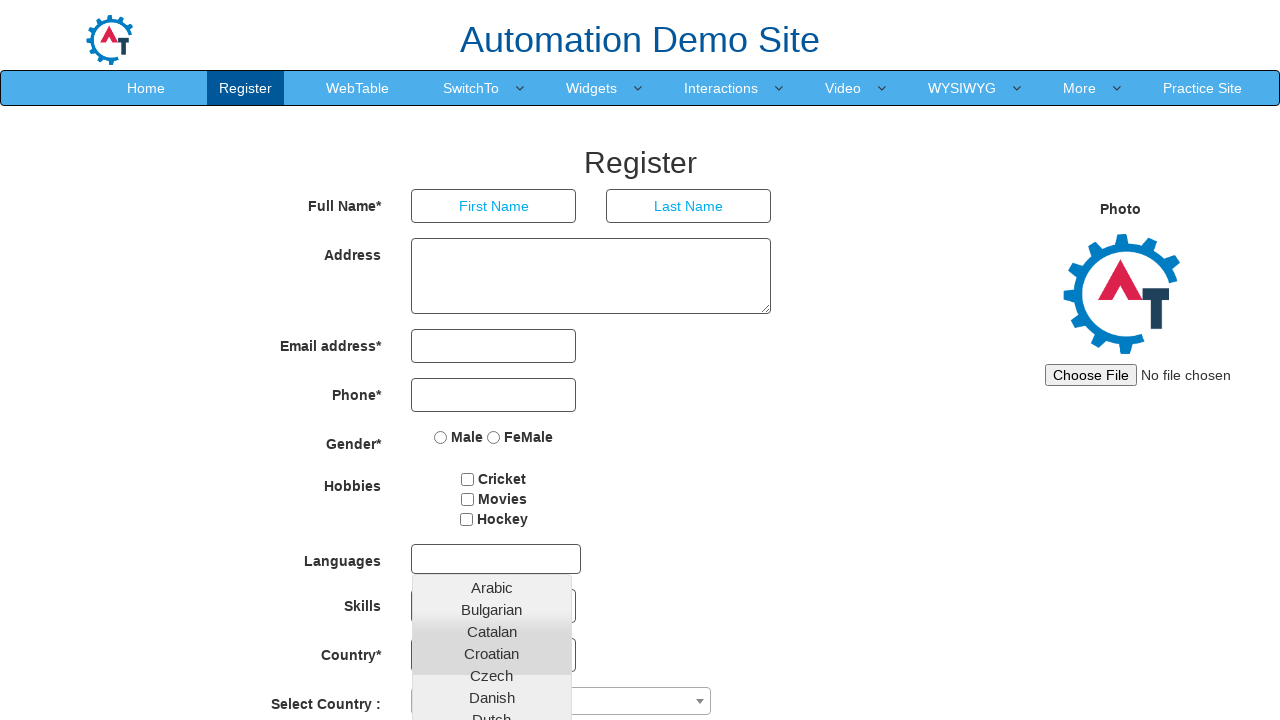

Dropdown options appeared and loaded
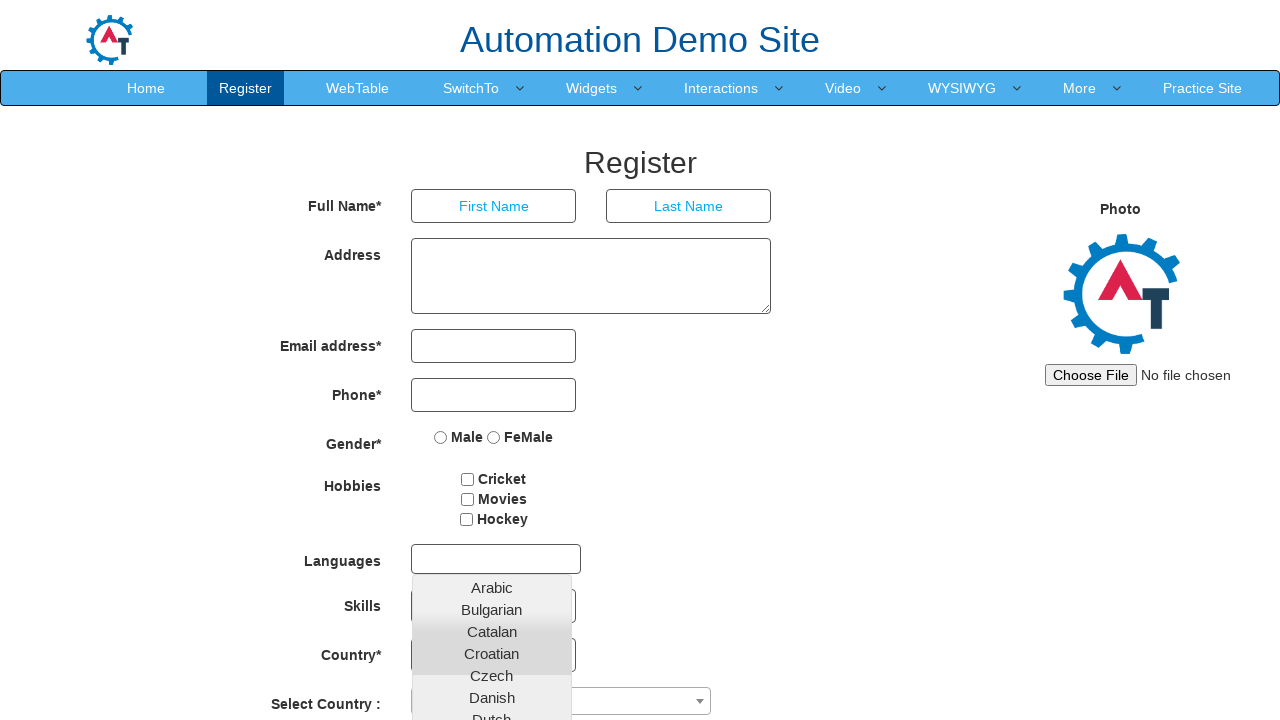

Selected 'Arabic' from the dropdown at (492, 587) on a.ui-corner-all:has-text('Arabic')
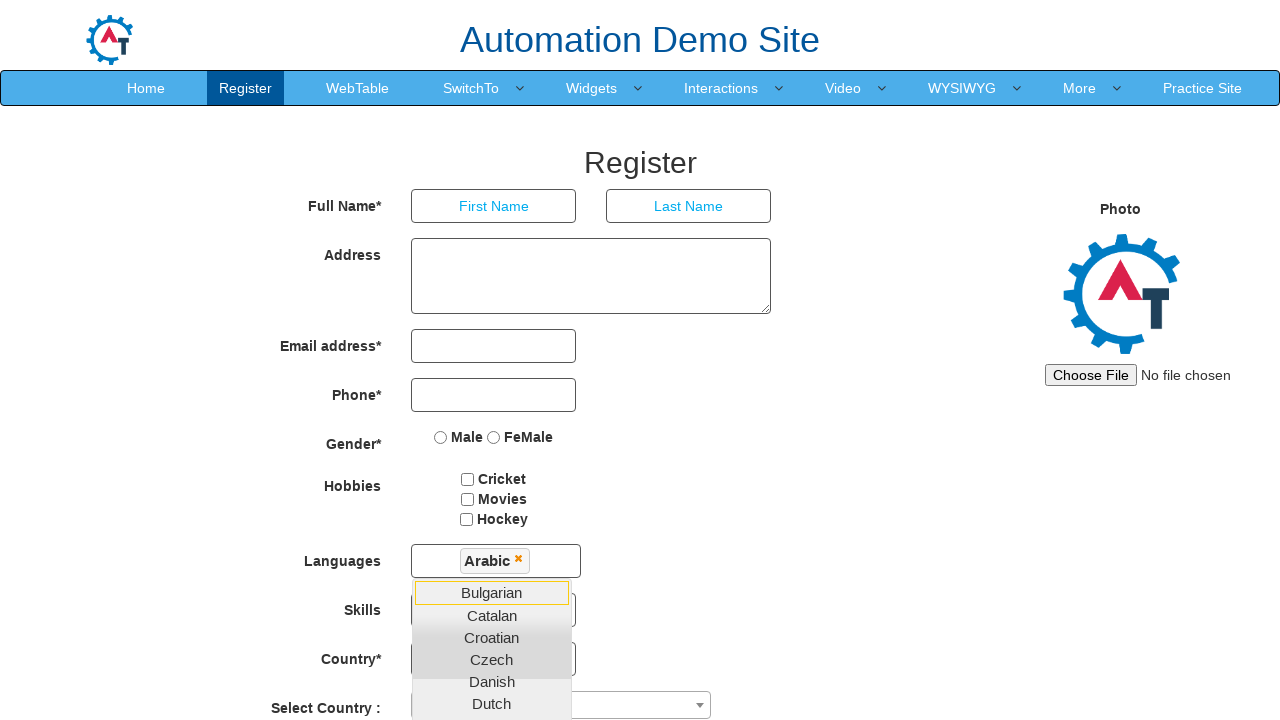

Selected 'English' from the dropdown at (492, 712) on a.ui-corner-all:has-text('English')
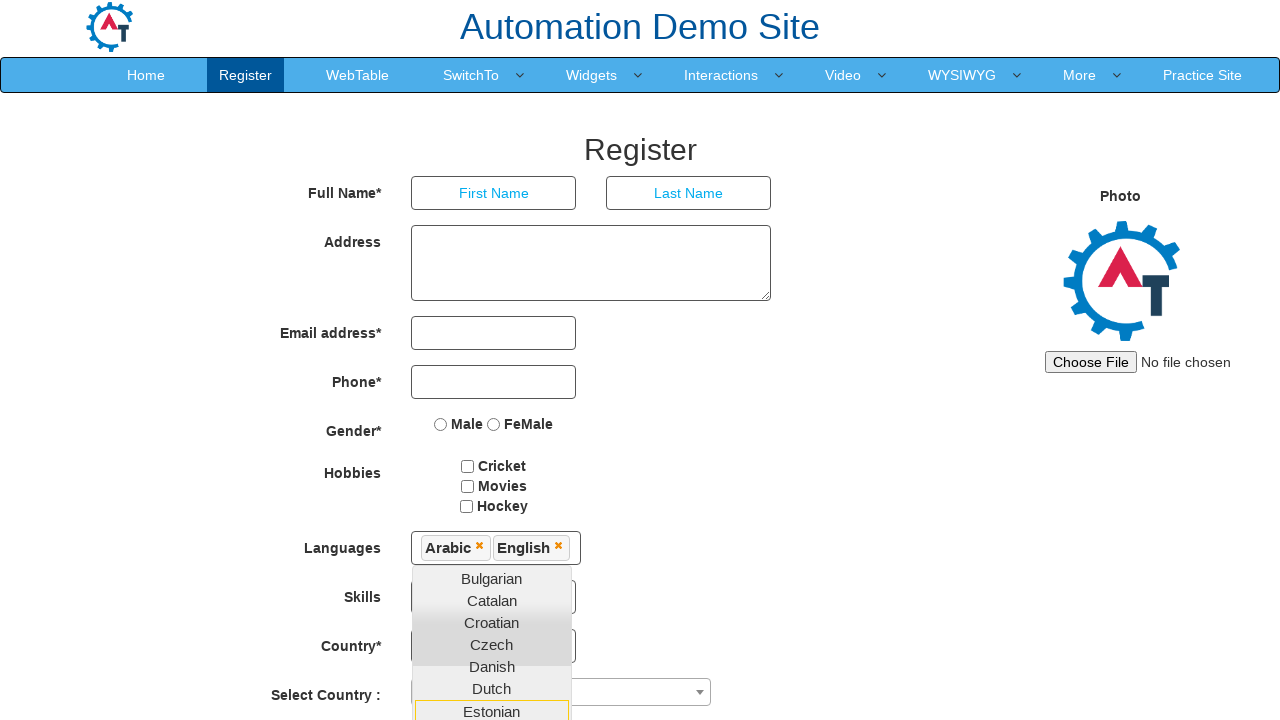

Selected 'Dutch' from the dropdown at (492, 688) on a.ui-corner-all:has-text('Dutch')
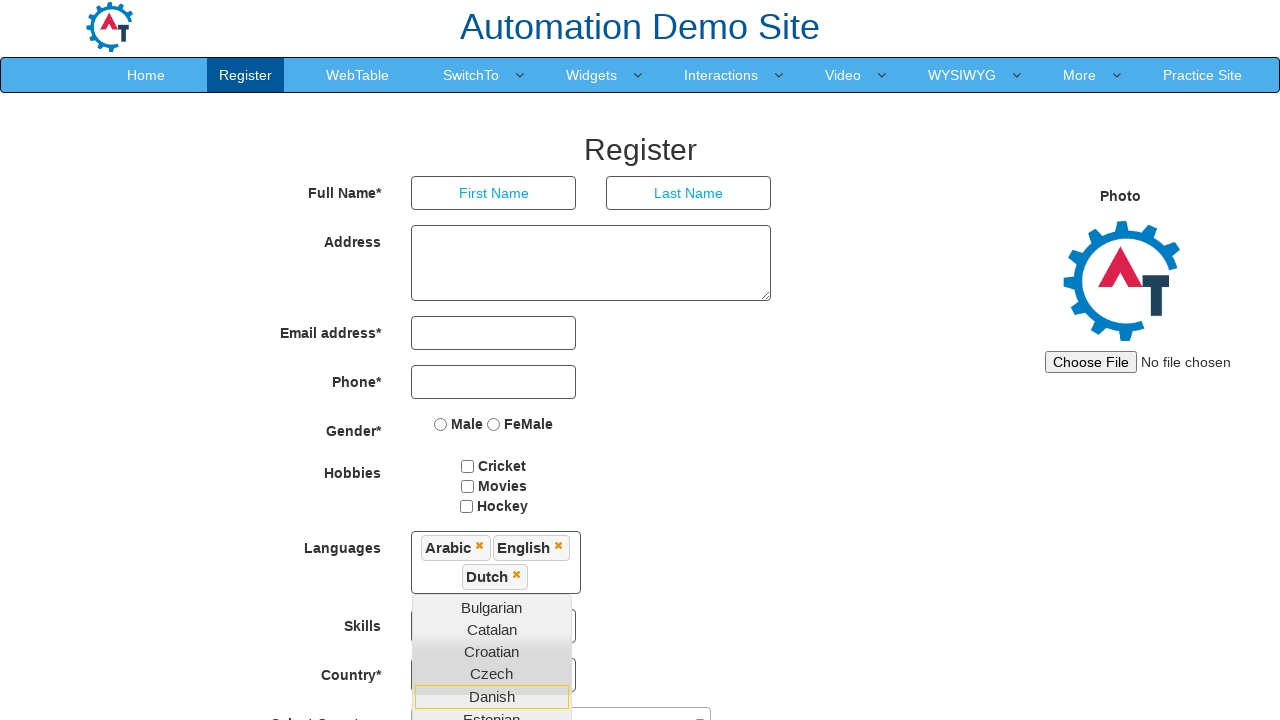

Selected 'French' from the dropdown at (492, 481) on a.ui-corner-all:has-text('French')
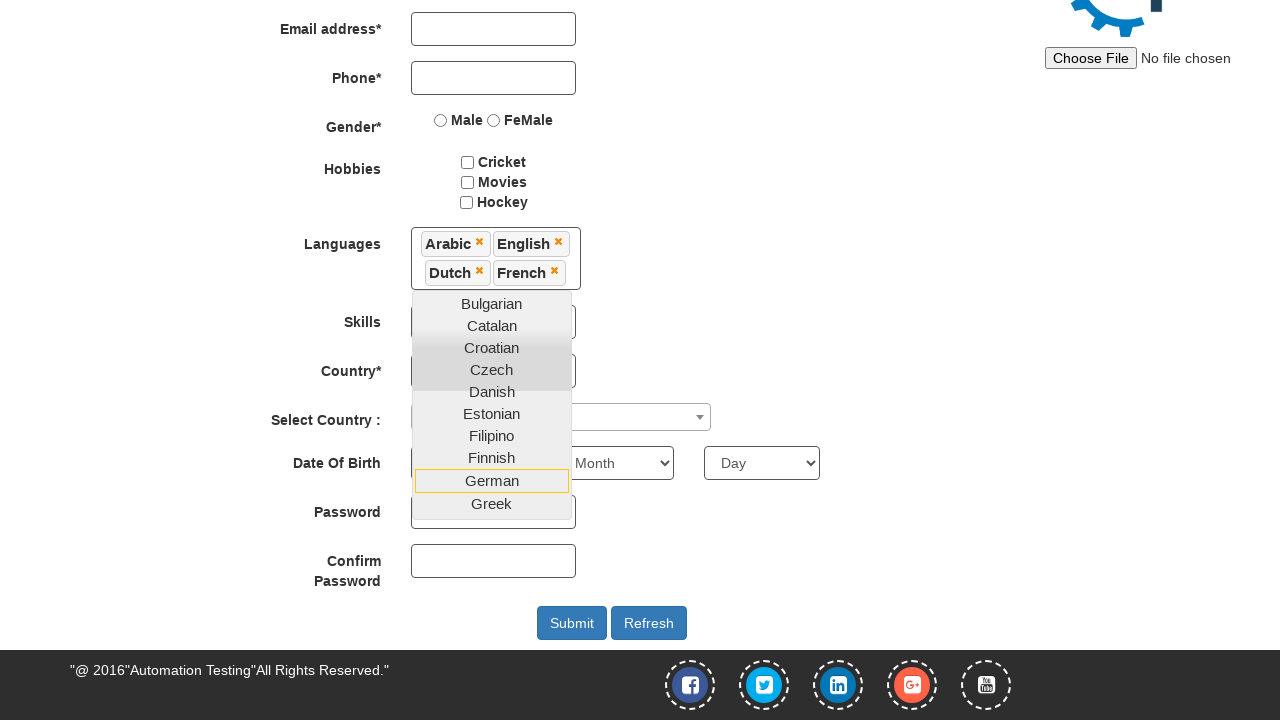

Selected 'German' from the dropdown at (492, 480) on a.ui-corner-all:has-text('German')
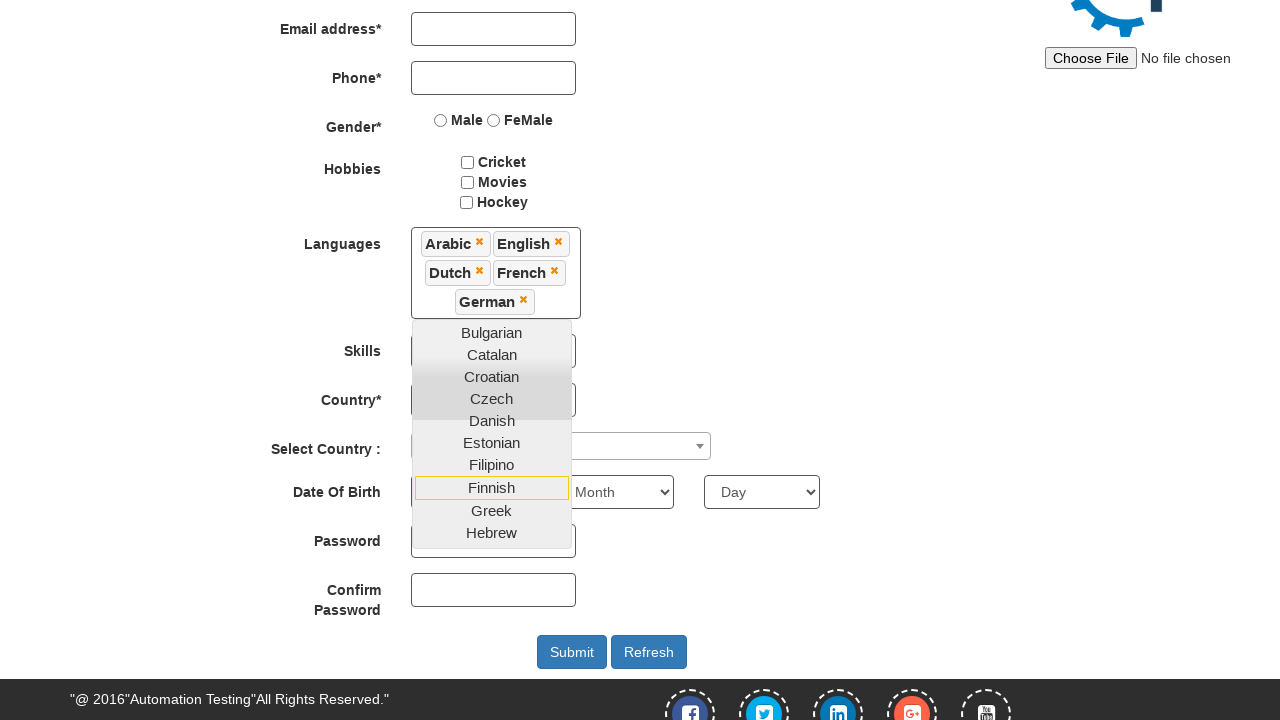

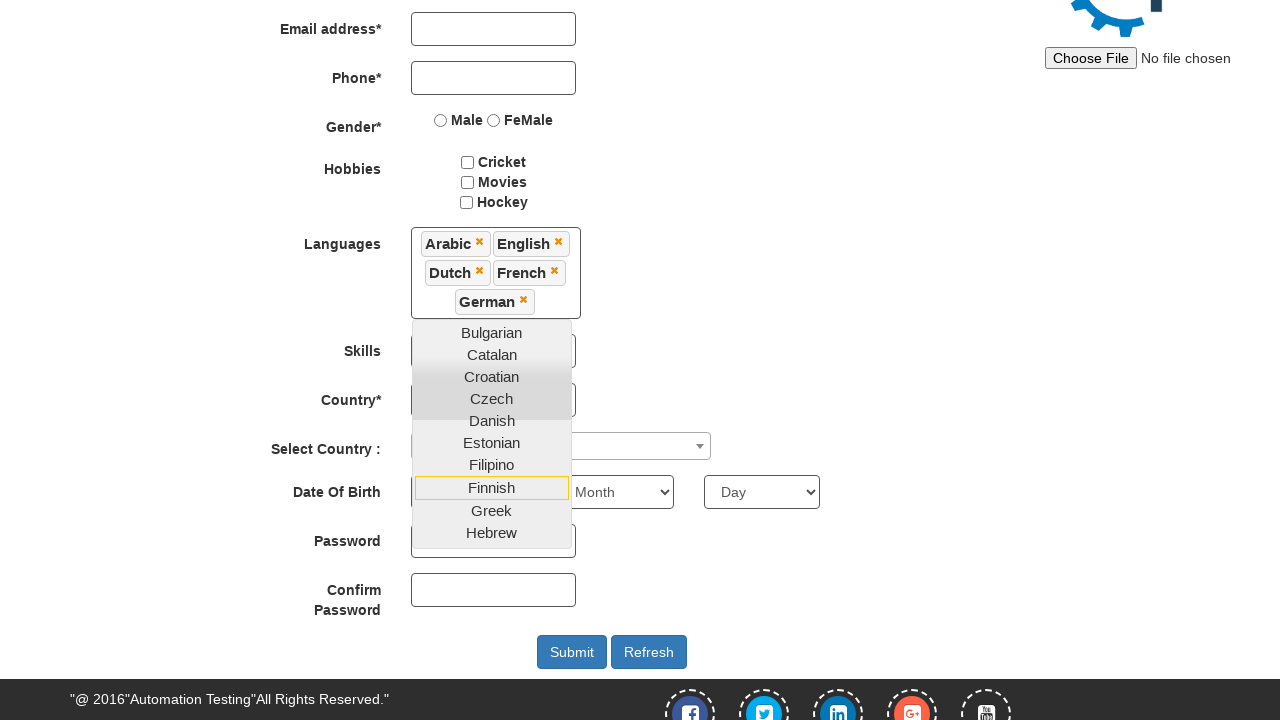